Tests dynamic loading functionality by clicking a start button and waiting for dynamically loaded content to appear

Starting URL: http://the-internet.herokuapp.com/dynamic_loading/2

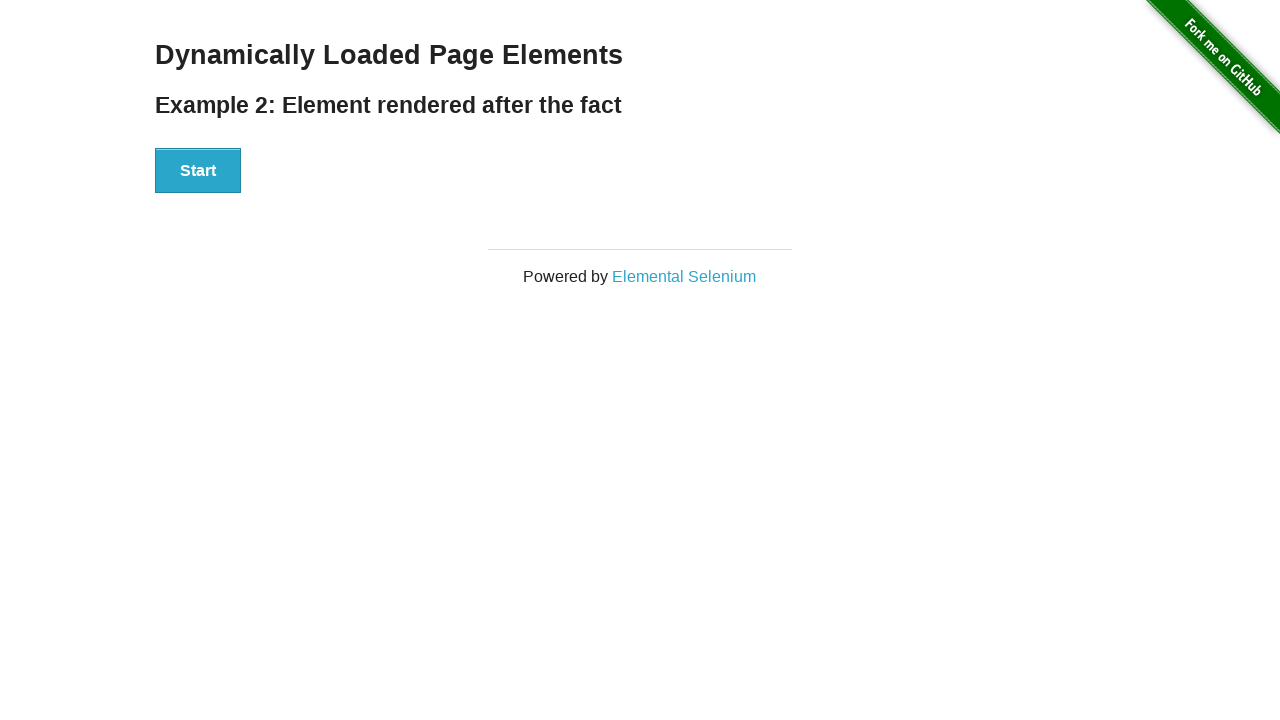

Clicked start button to trigger dynamic loading at (198, 171) on xpath=//div[@id='start']/button
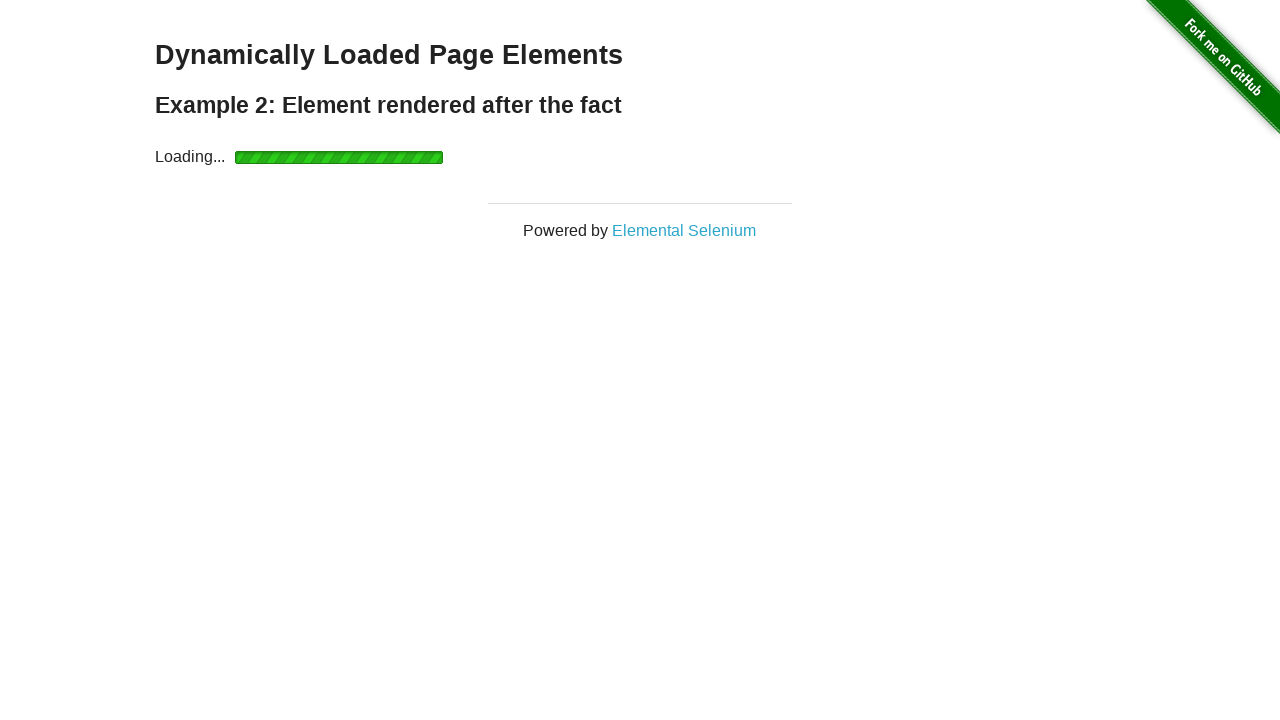

Dynamically loaded content appeared after waiting
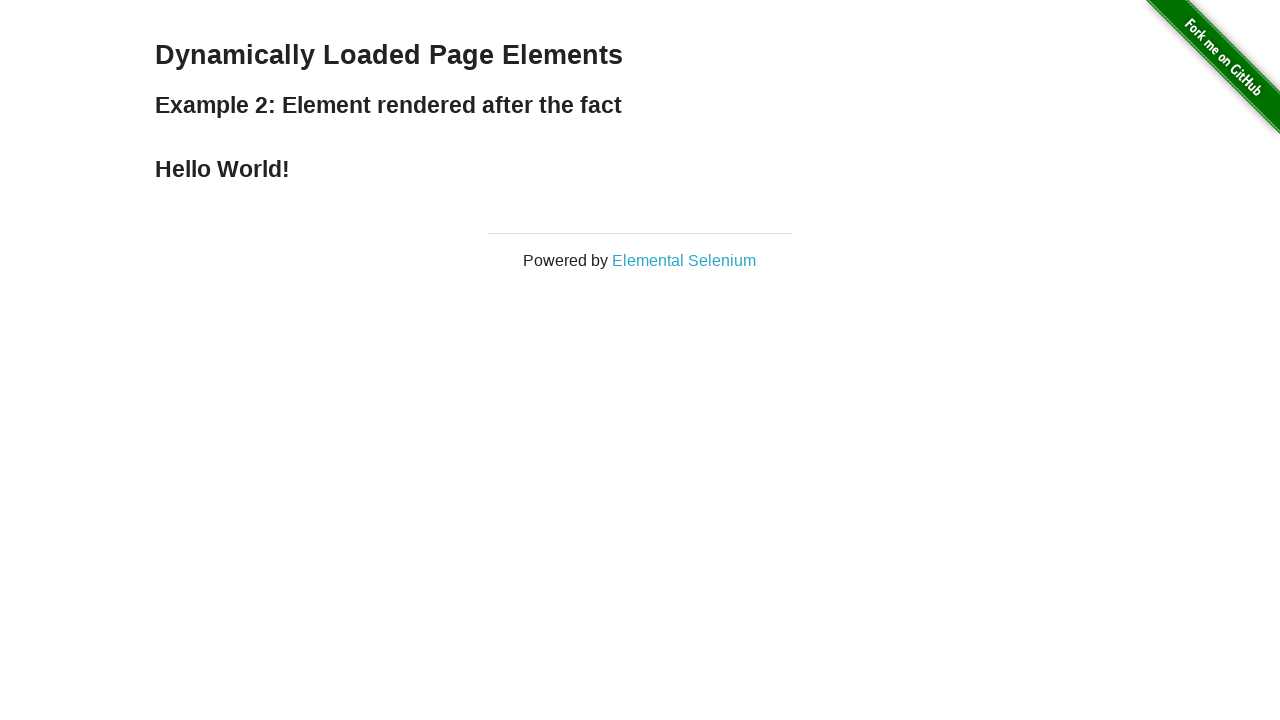

Located dynamically loaded h4 element
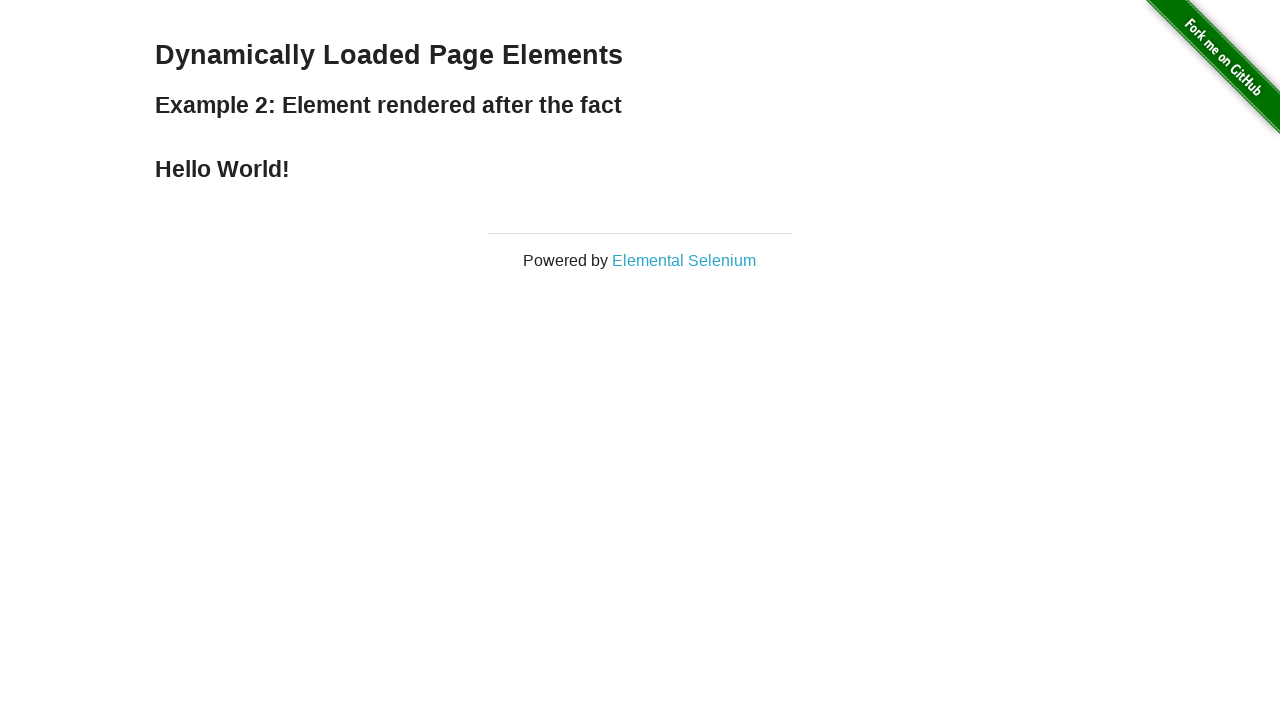

Verified dynamically loaded text content: Hello World!
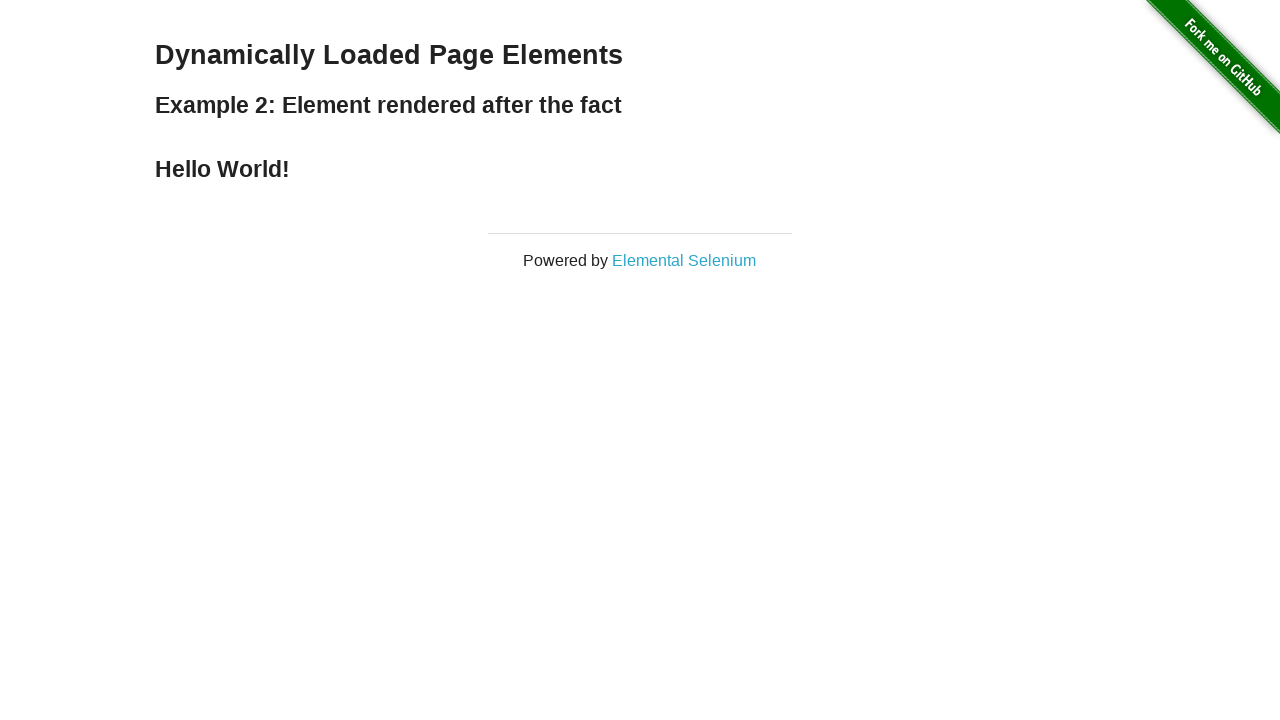

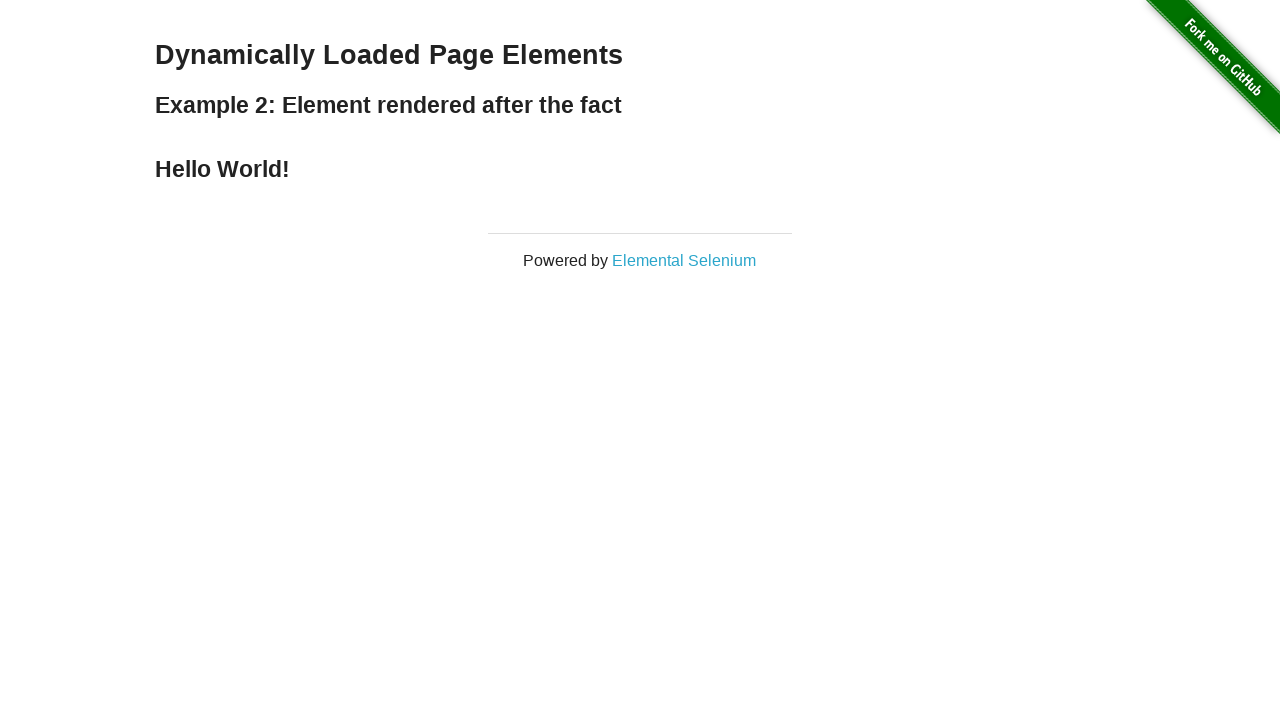